Tests checkbox functionality by toggling the state of all checkboxes on the page - selecting unselected ones and deselecting selected ones

Starting URL: https://the-internet.herokuapp.com/checkboxes

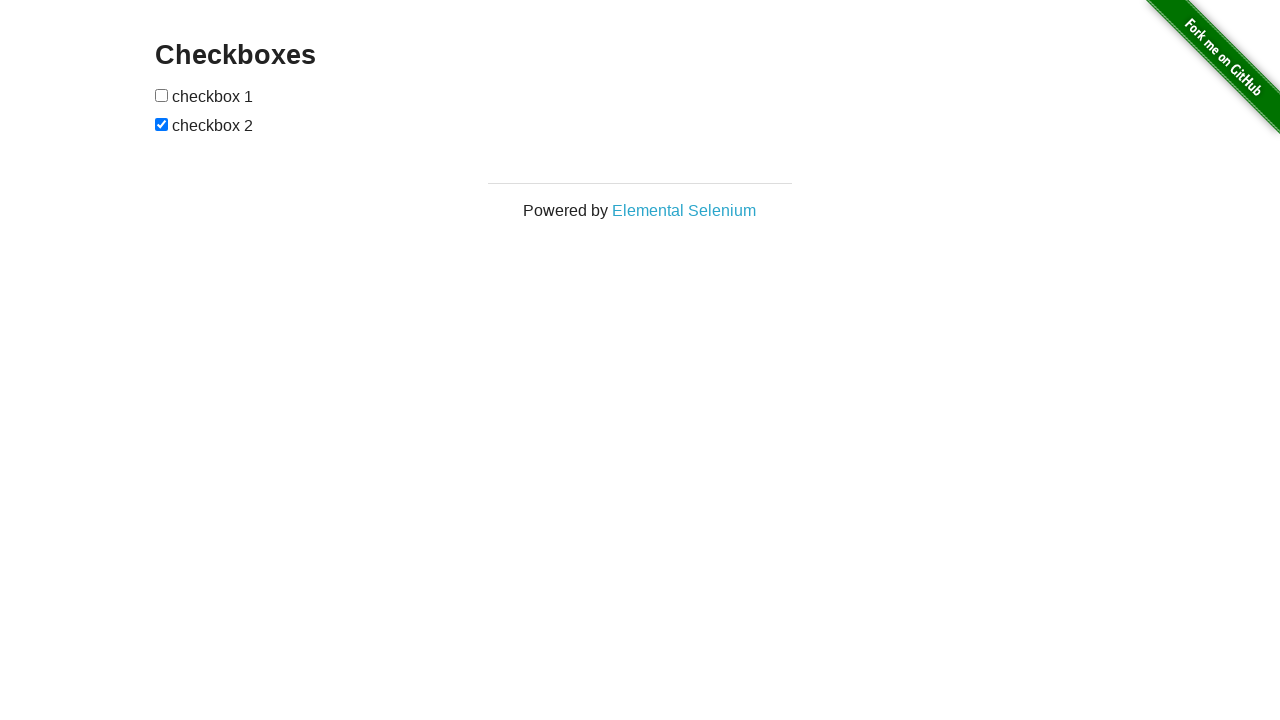

Located all checkboxes on the page
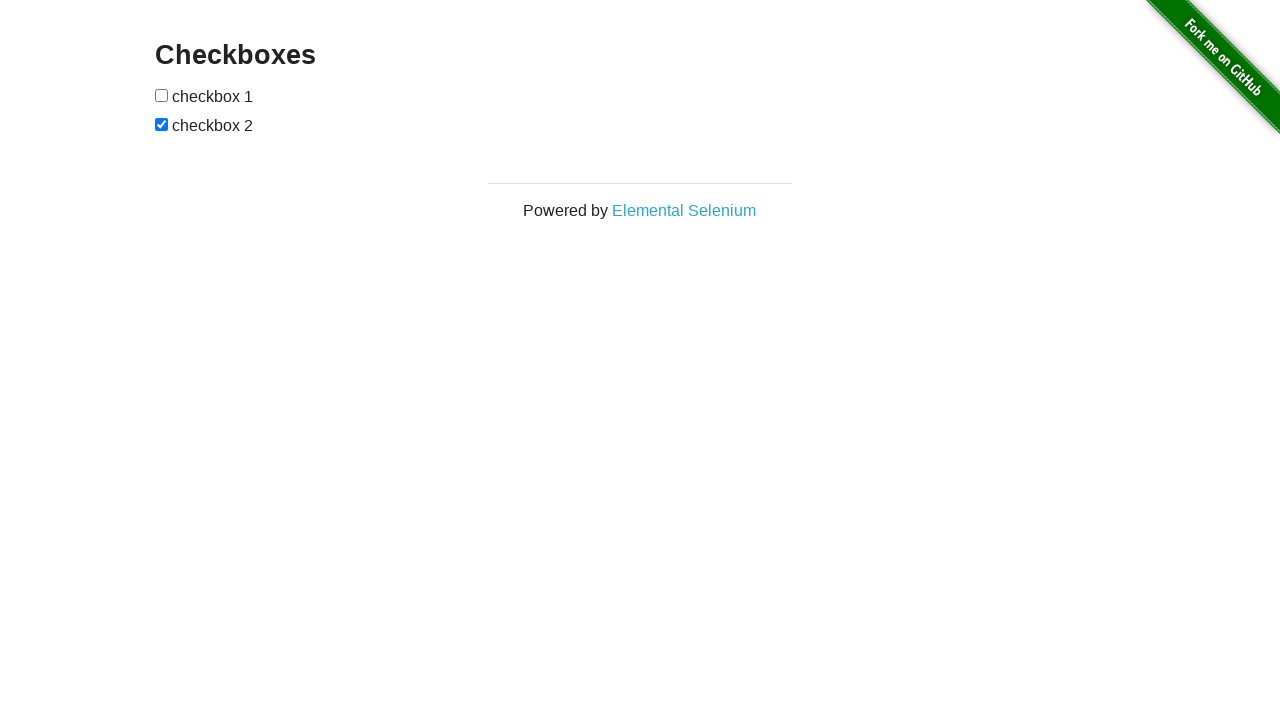

Checked an unchecked checkbox at (162, 95) on input[type='checkbox'] >> nth=0
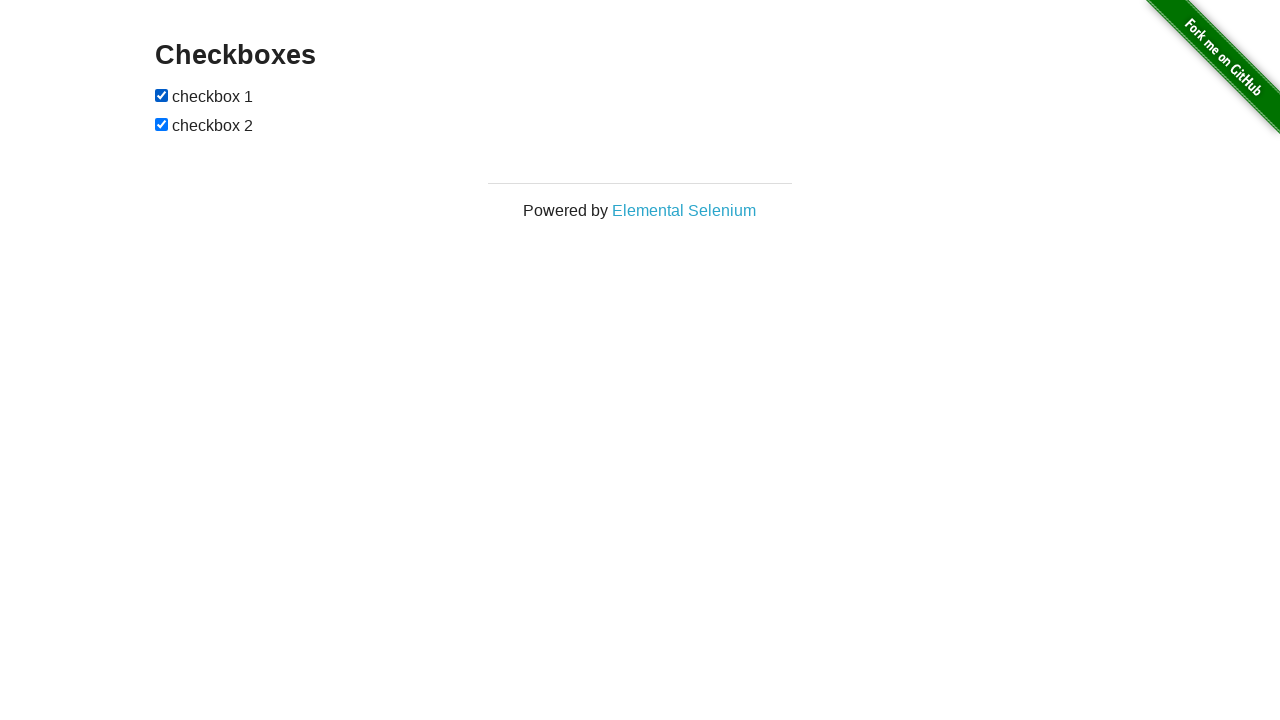

Unchecked a checked checkbox at (162, 124) on input[type='checkbox'] >> nth=1
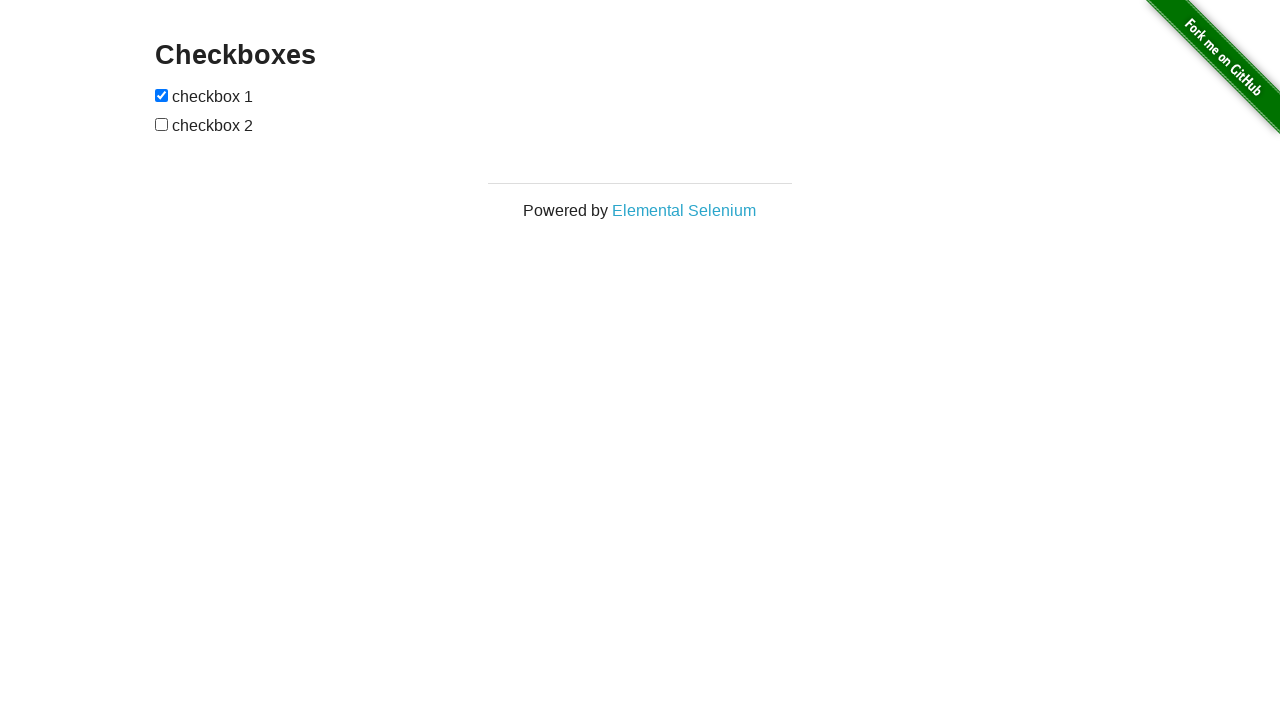

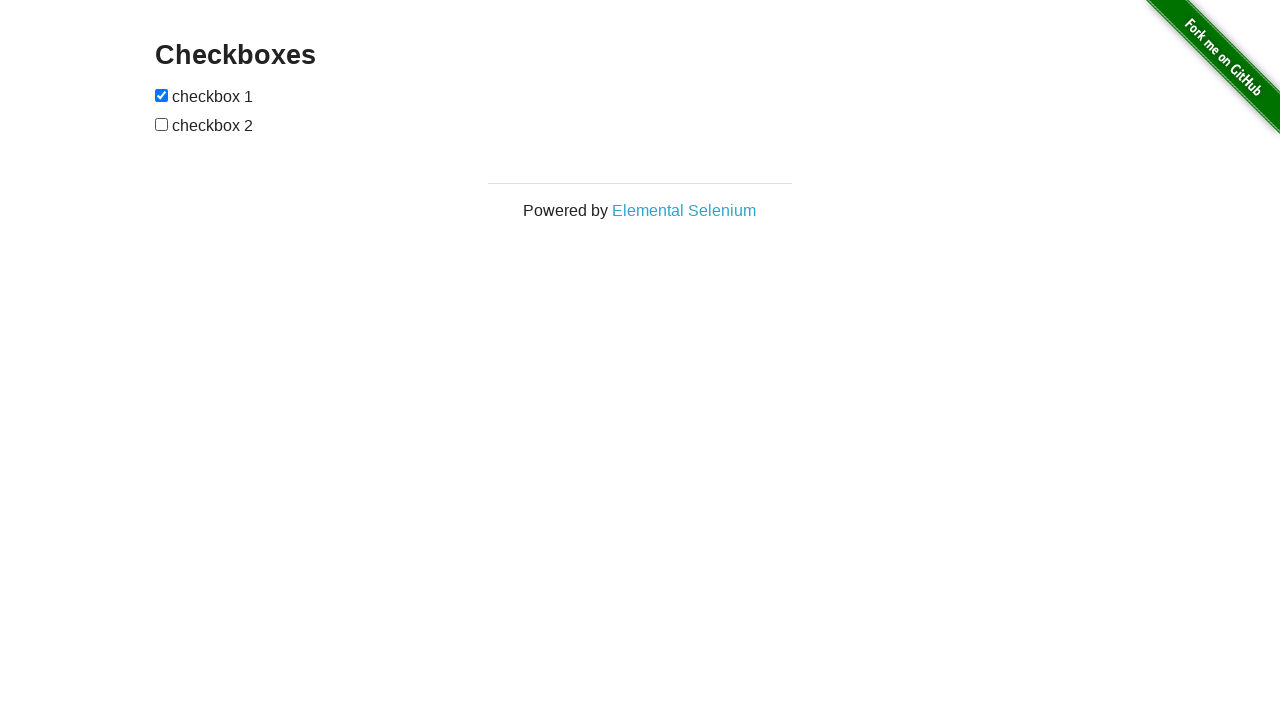